Opens the homka.ua homepage and verifies it loads successfully by maximizing the browser window.

Starting URL: http://homka.ua

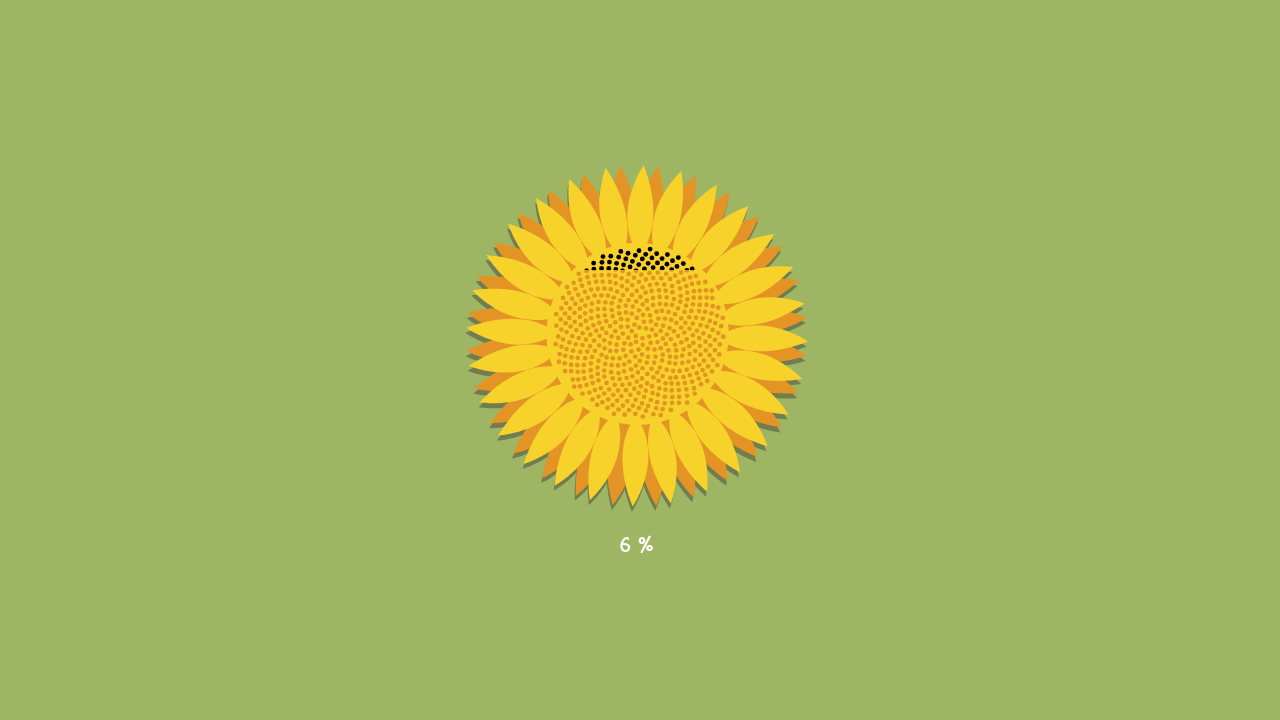

Waited for page to reach domcontentloaded state
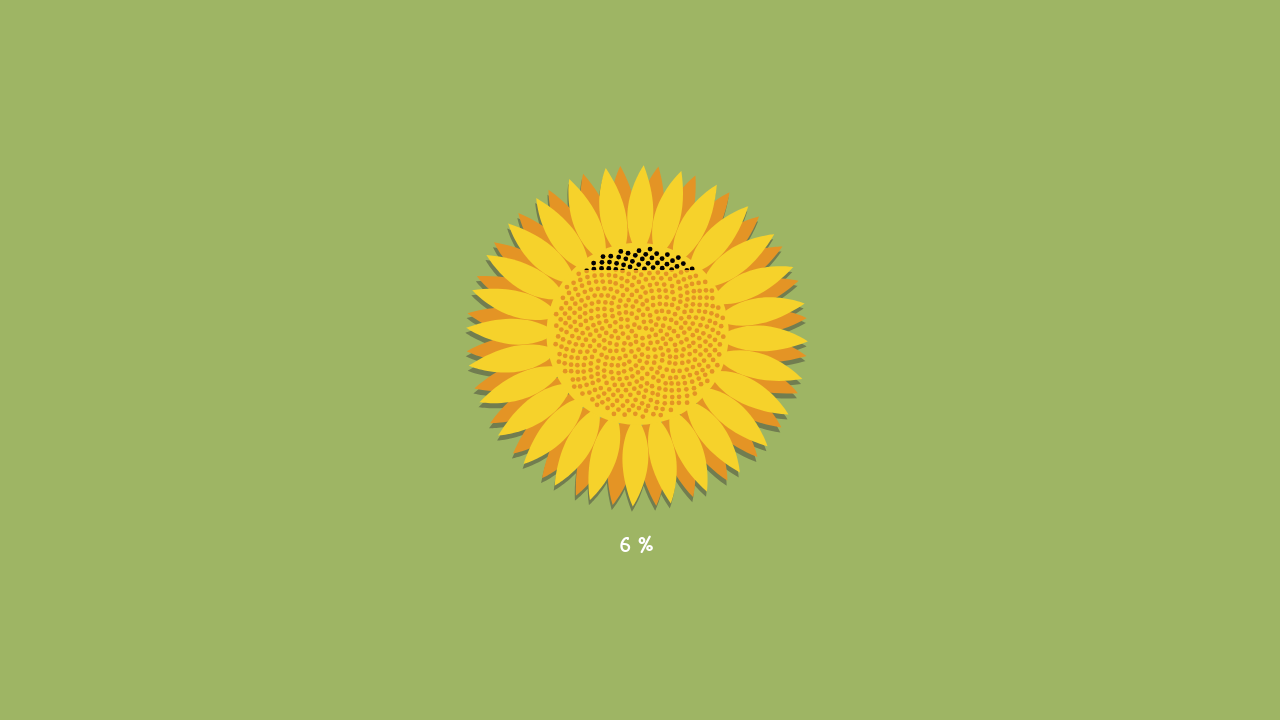

Verified body element is present on homka.ua homepage
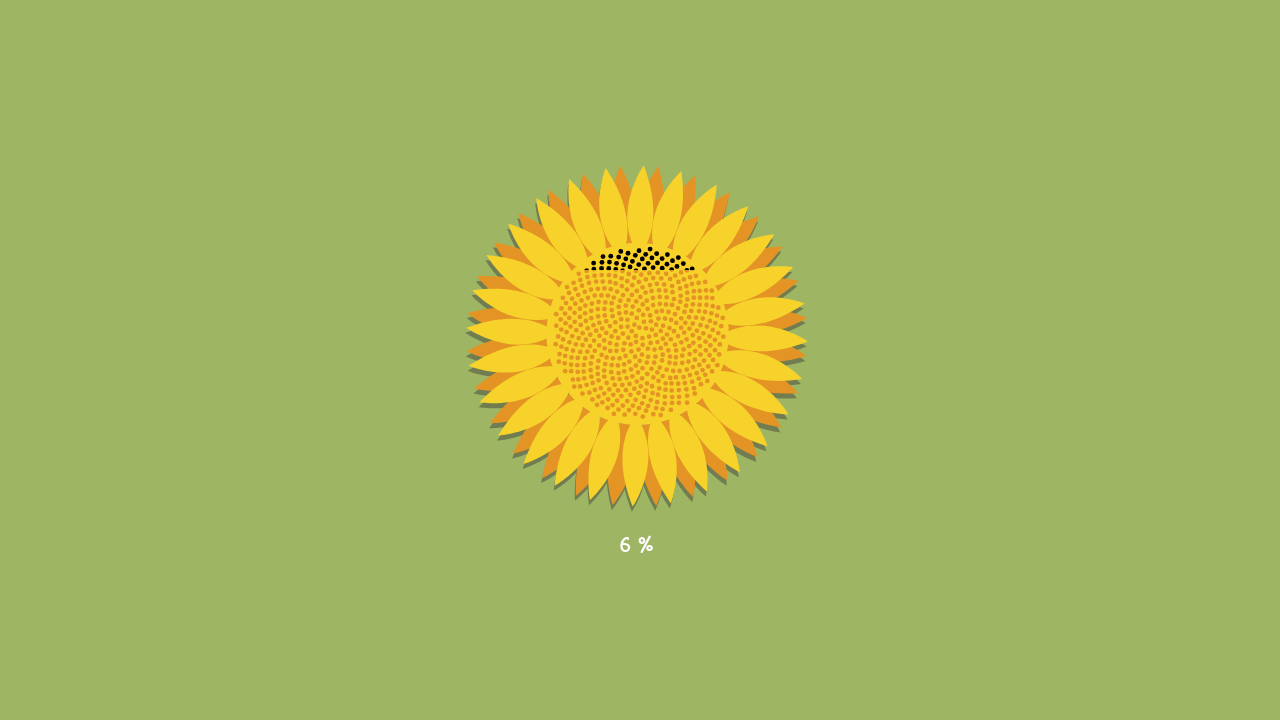

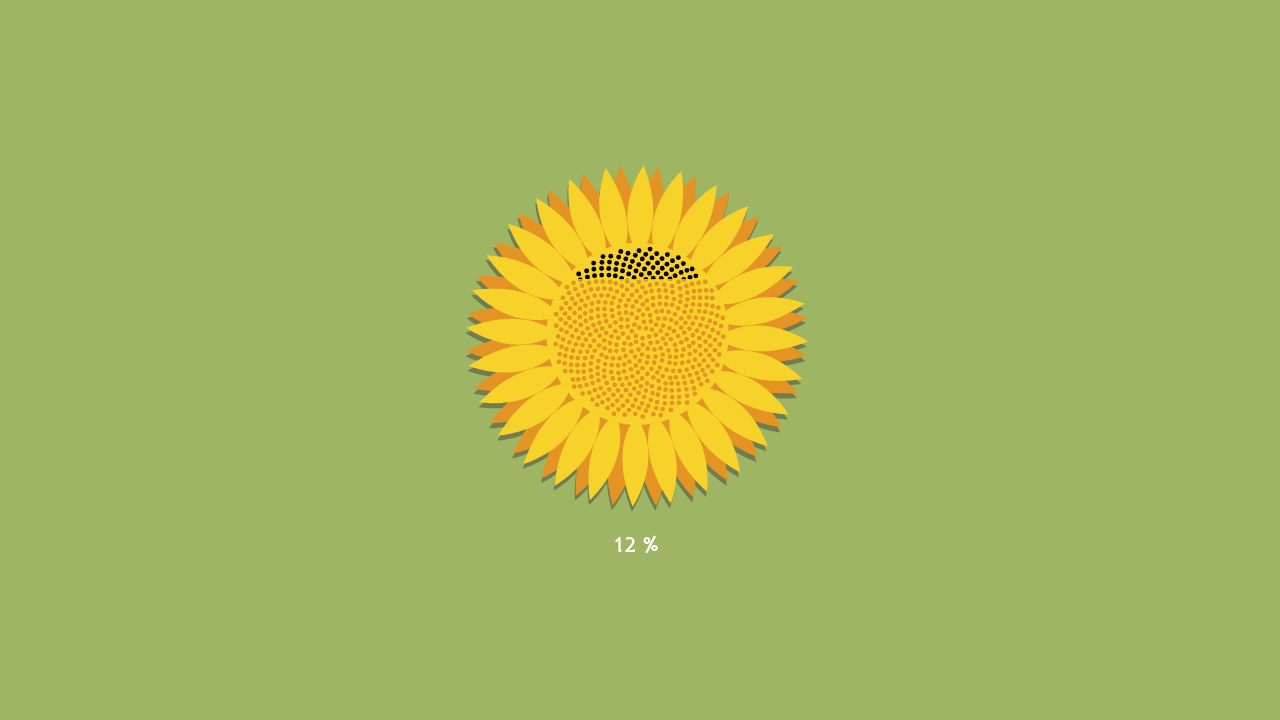